Tests button click interactions by clicking button A and then clicking the add button multiple times.

Starting URL: https://example.oxxostudio.tw/python/selenium/demo.html

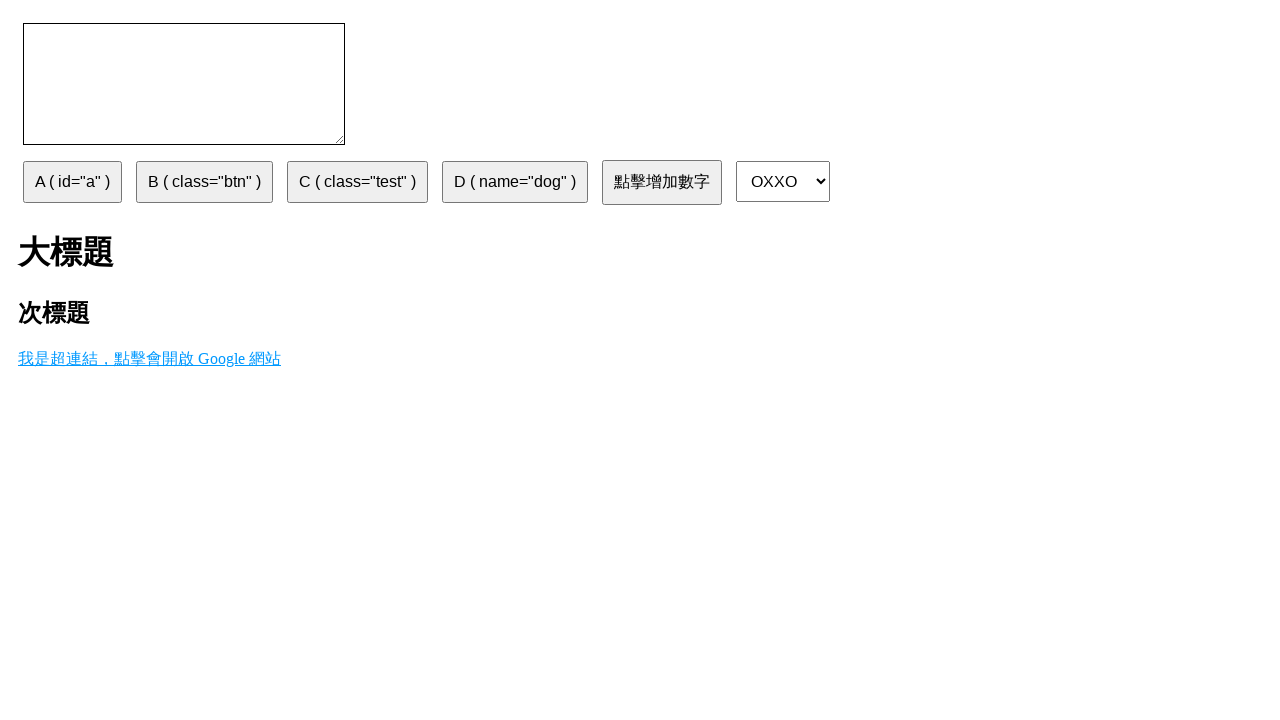

Clicked button A at (72, 182) on #a
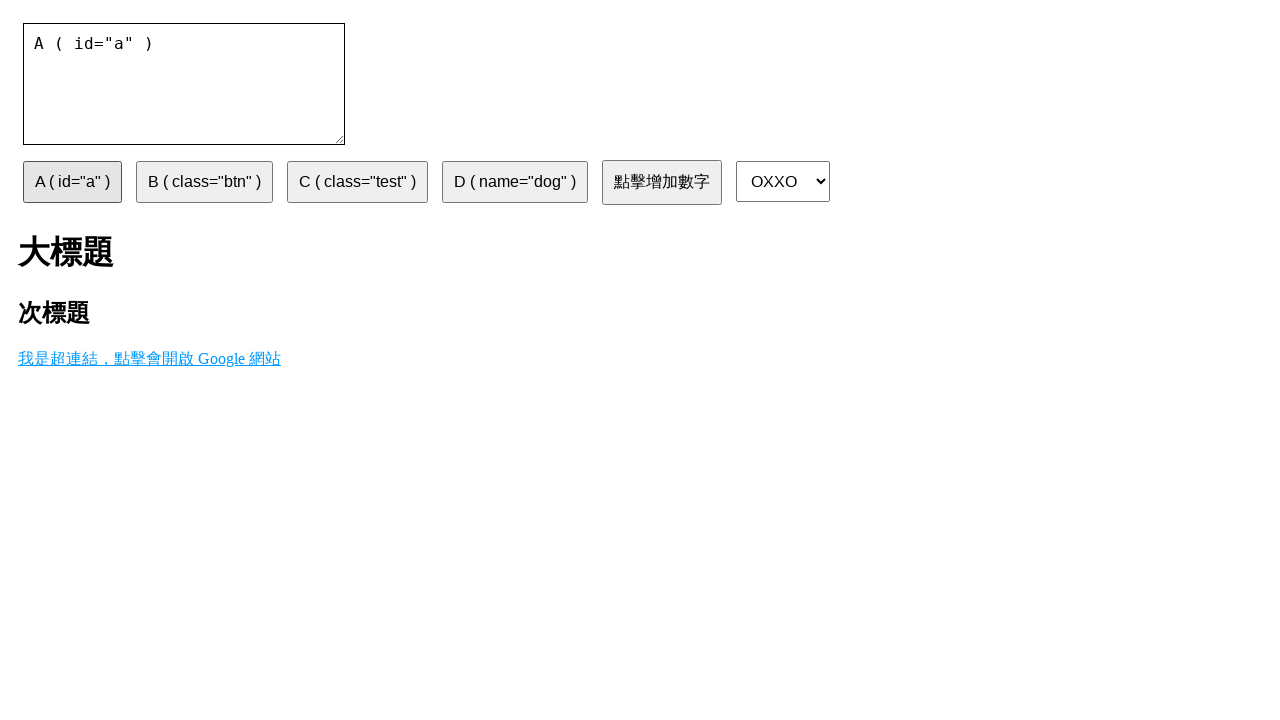

Clicked add button (1st time) at (662, 182) on #add
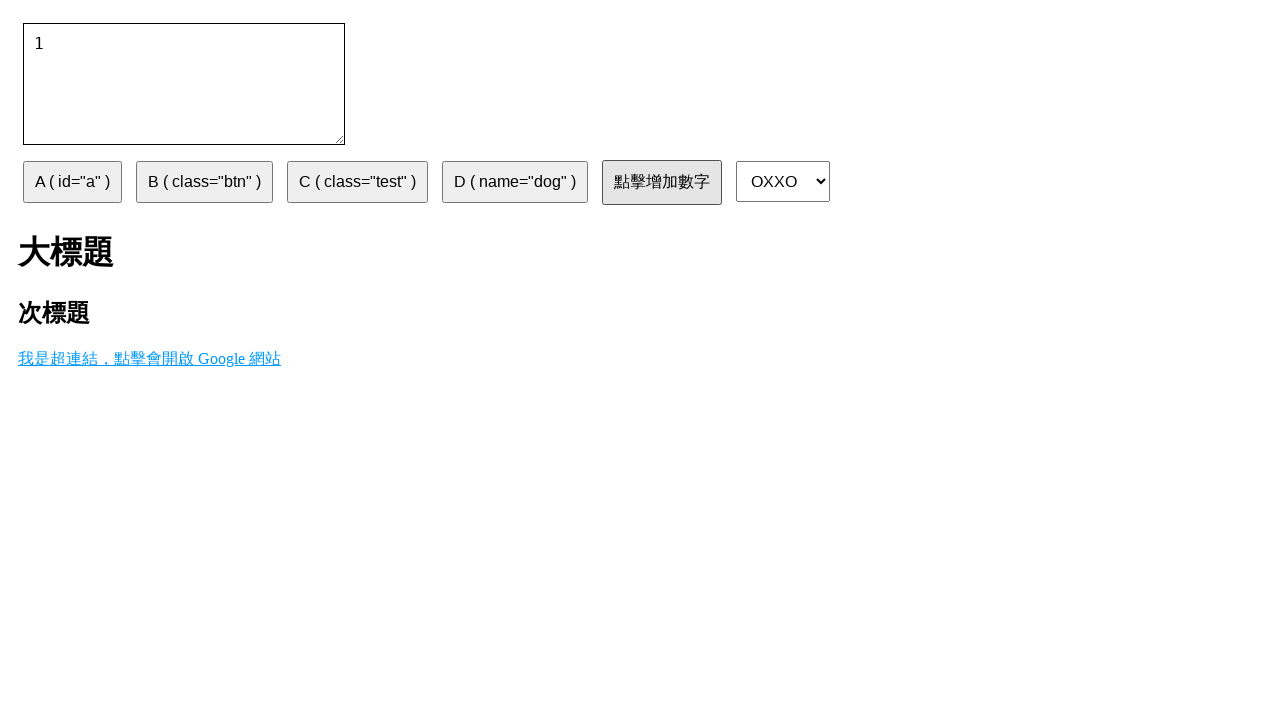

Clicked add button (2nd time) at (662, 182) on #add
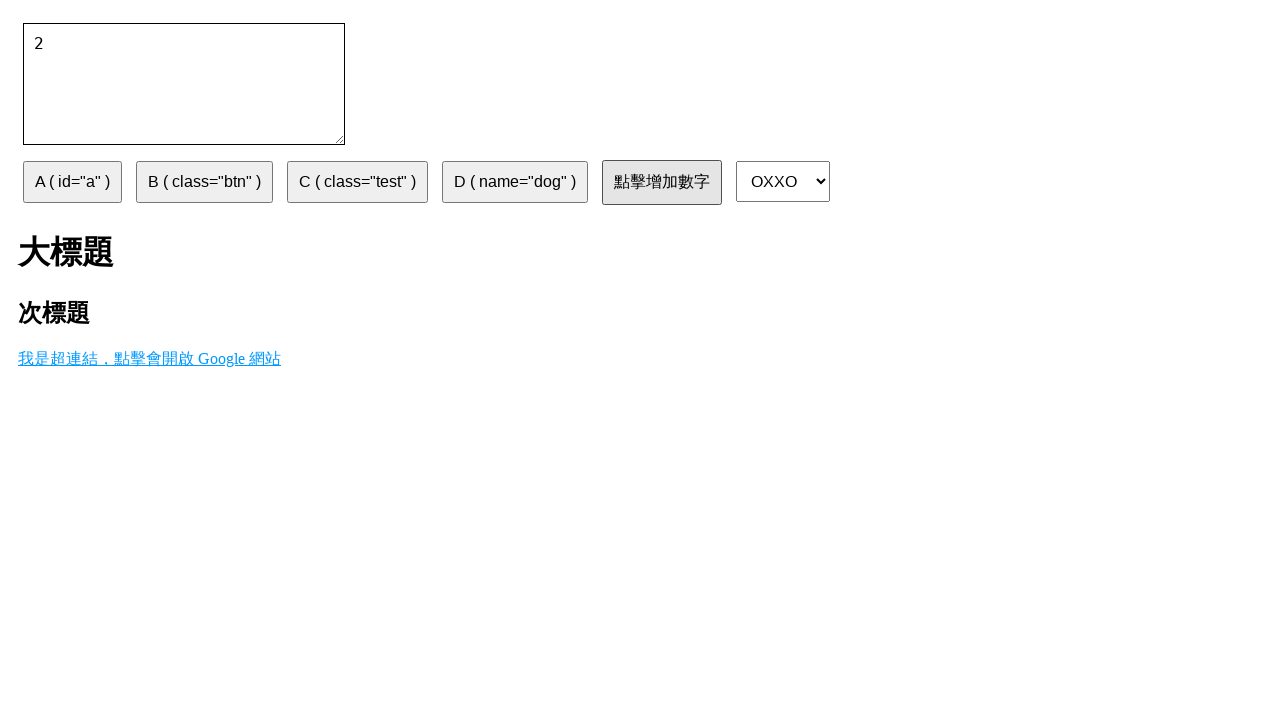

Clicked add button (3rd time) at (662, 182) on #add
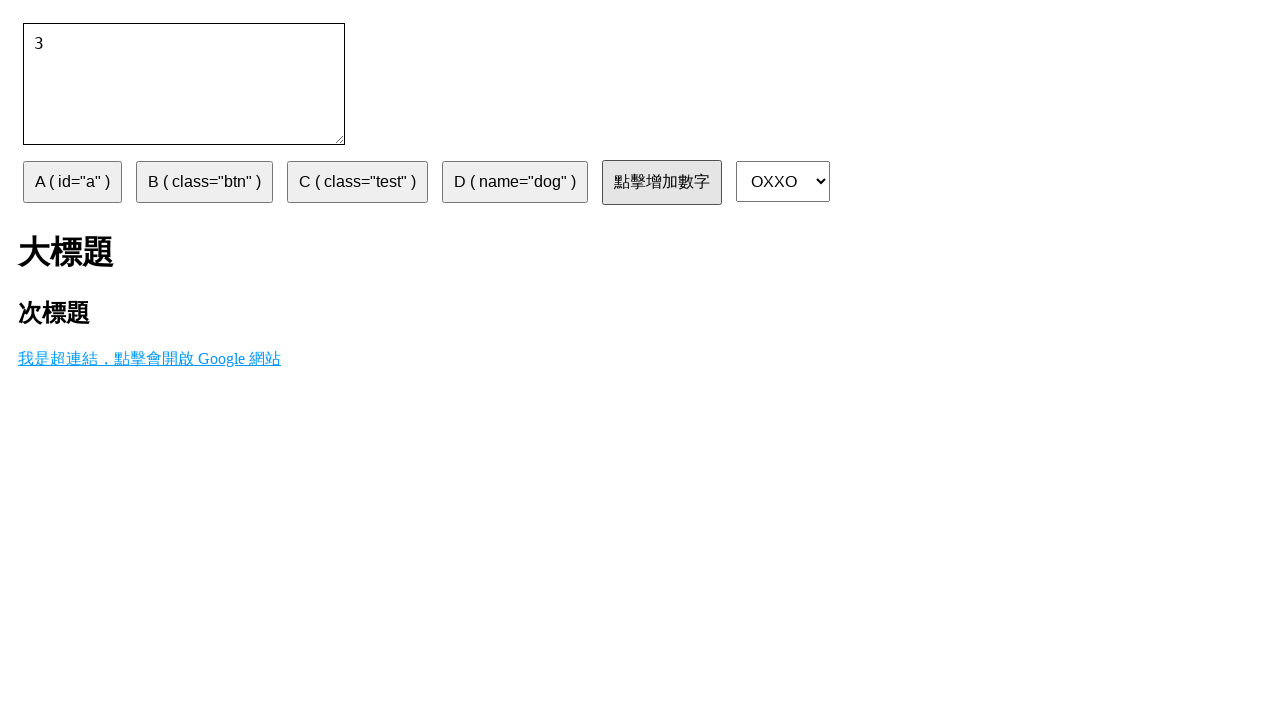

Clicked add button (4th time) at (662, 182) on #add
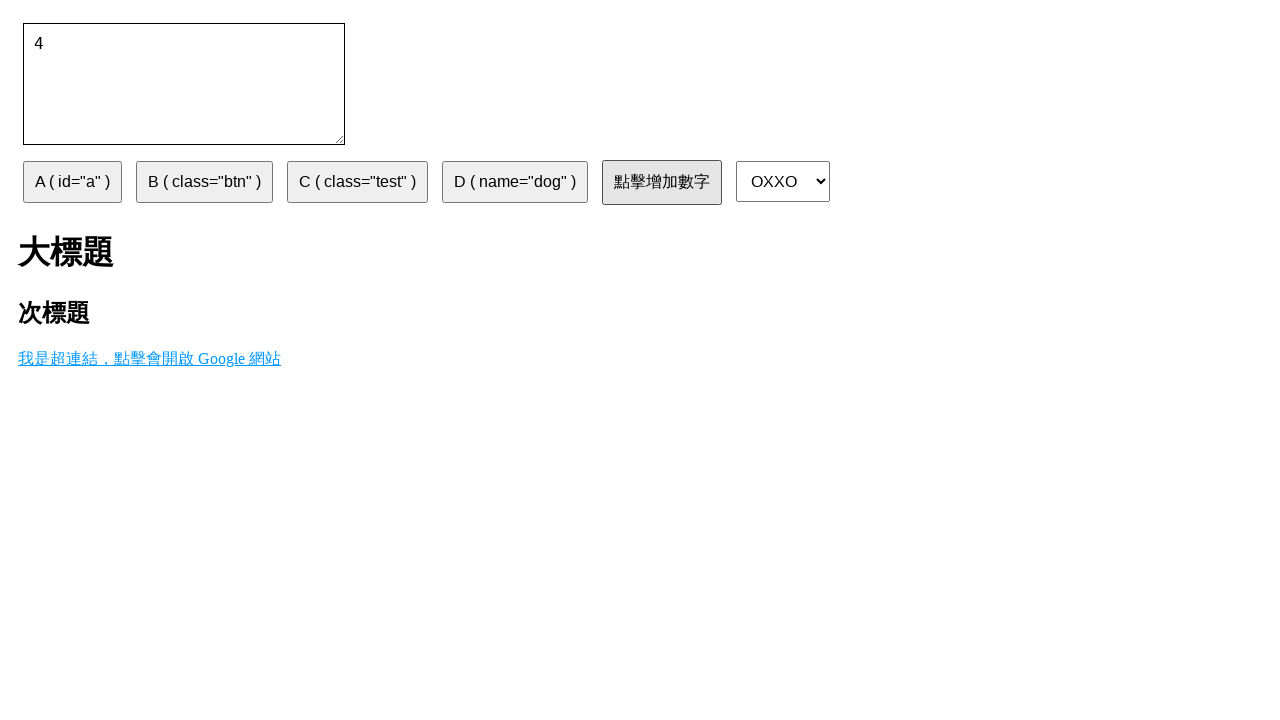

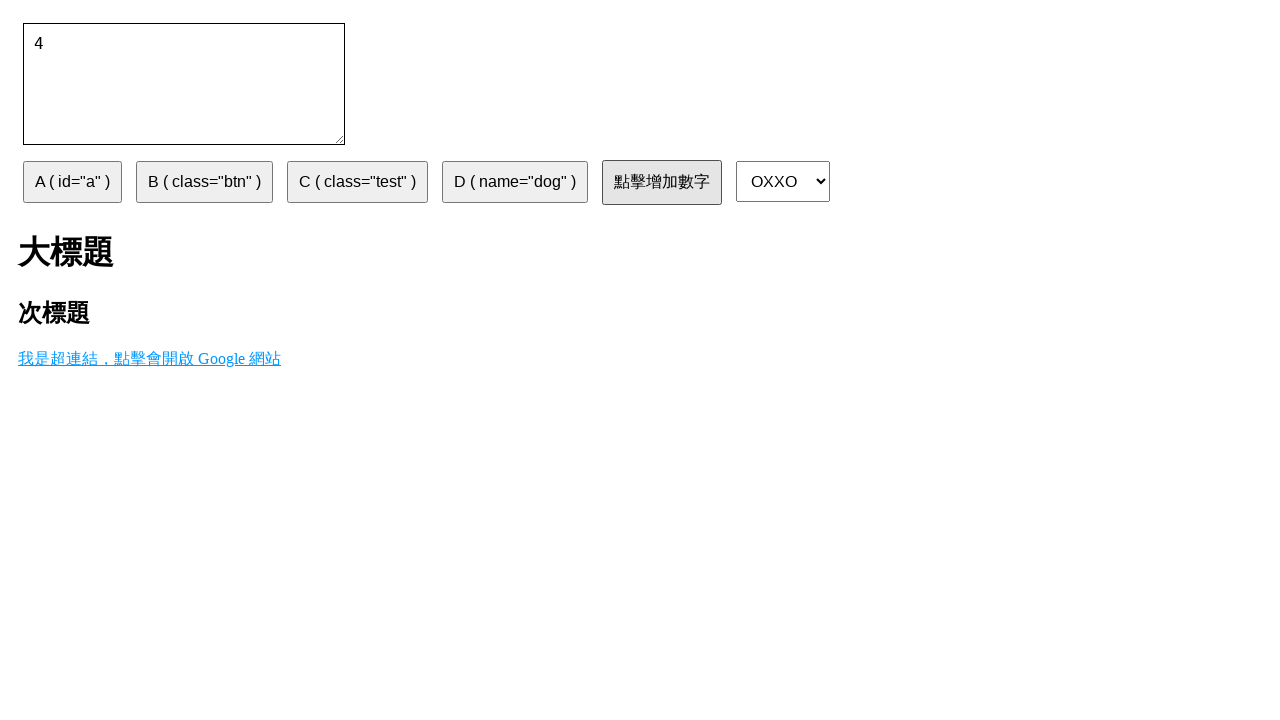